Tests that new todo items are appended to the bottom of the list

Starting URL: https://demo.playwright.dev/todomvc

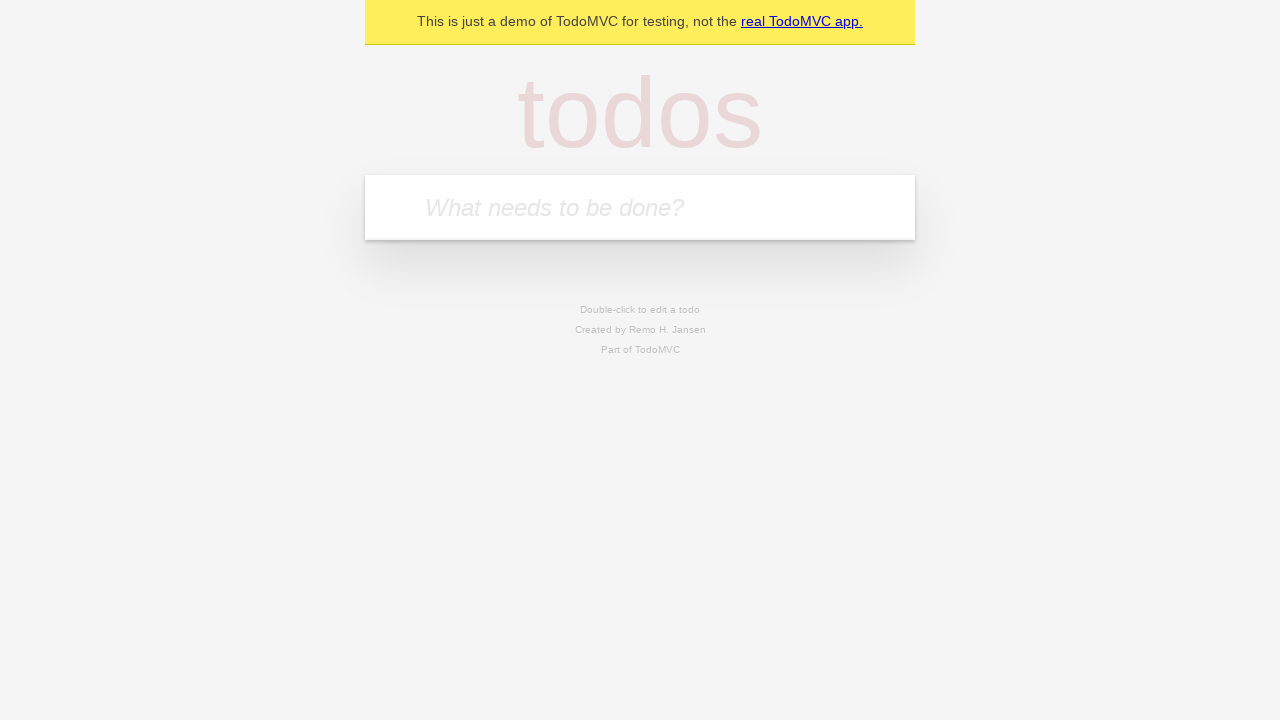

Located the 'What needs to be done?' input field
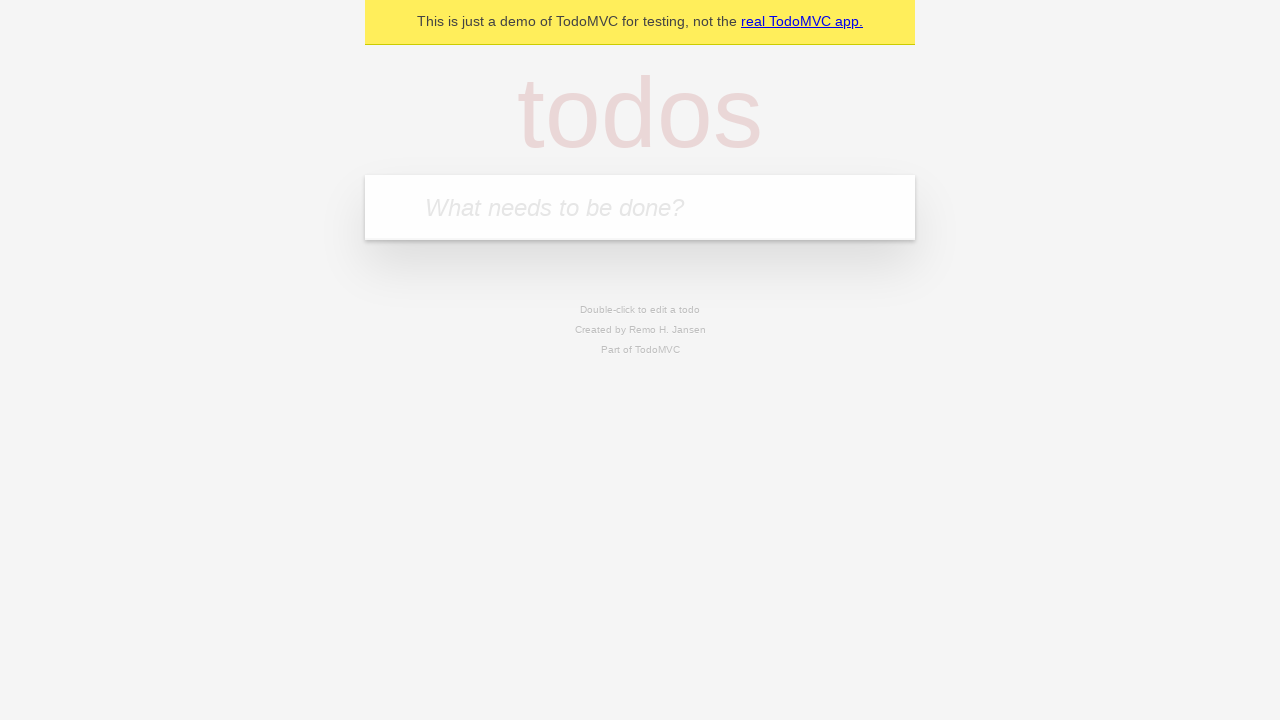

Filled todo input with 'buy some cheese' on internal:attr=[placeholder="What needs to be done?"i]
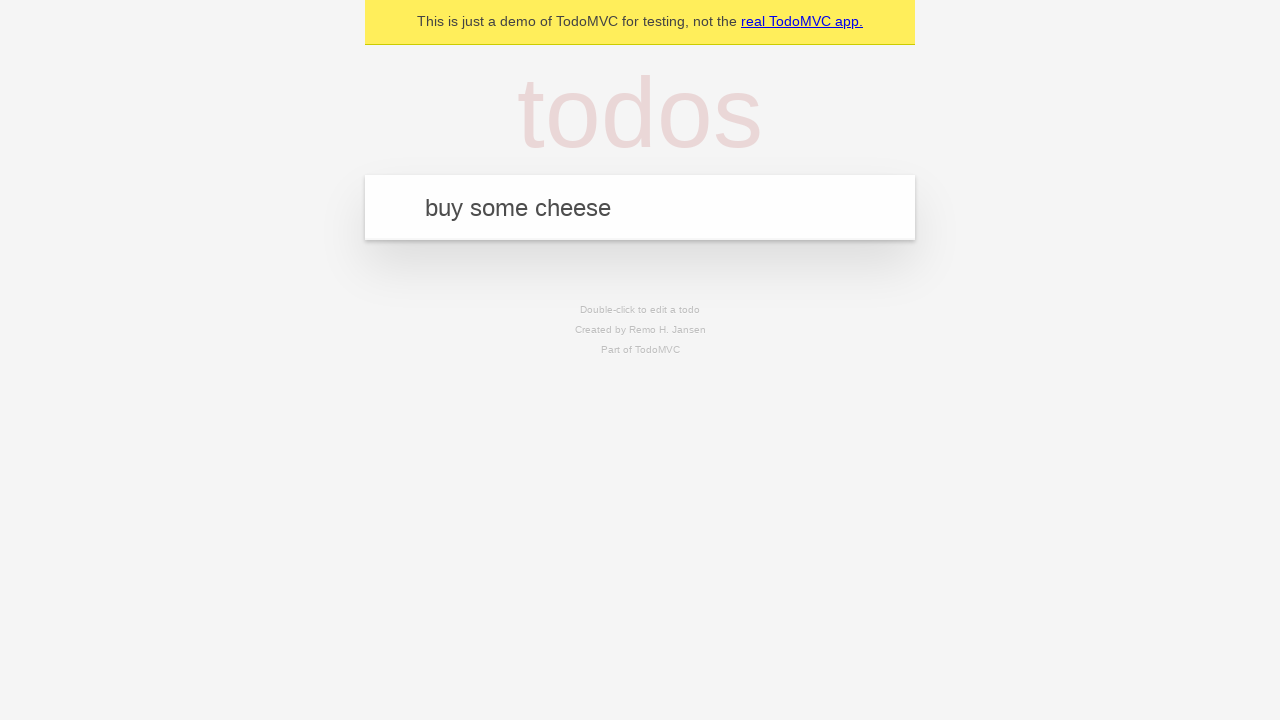

Pressed Enter to add 'buy some cheese' to the todo list on internal:attr=[placeholder="What needs to be done?"i]
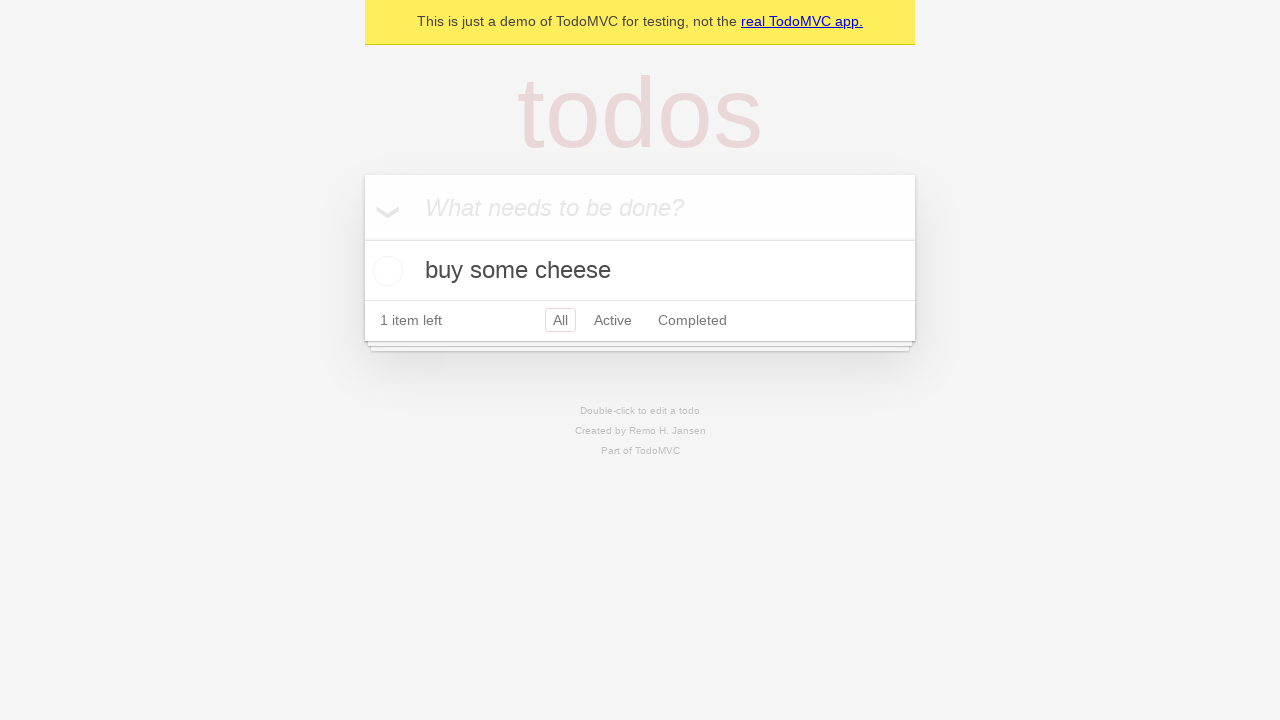

Filled todo input with 'feed the cat' on internal:attr=[placeholder="What needs to be done?"i]
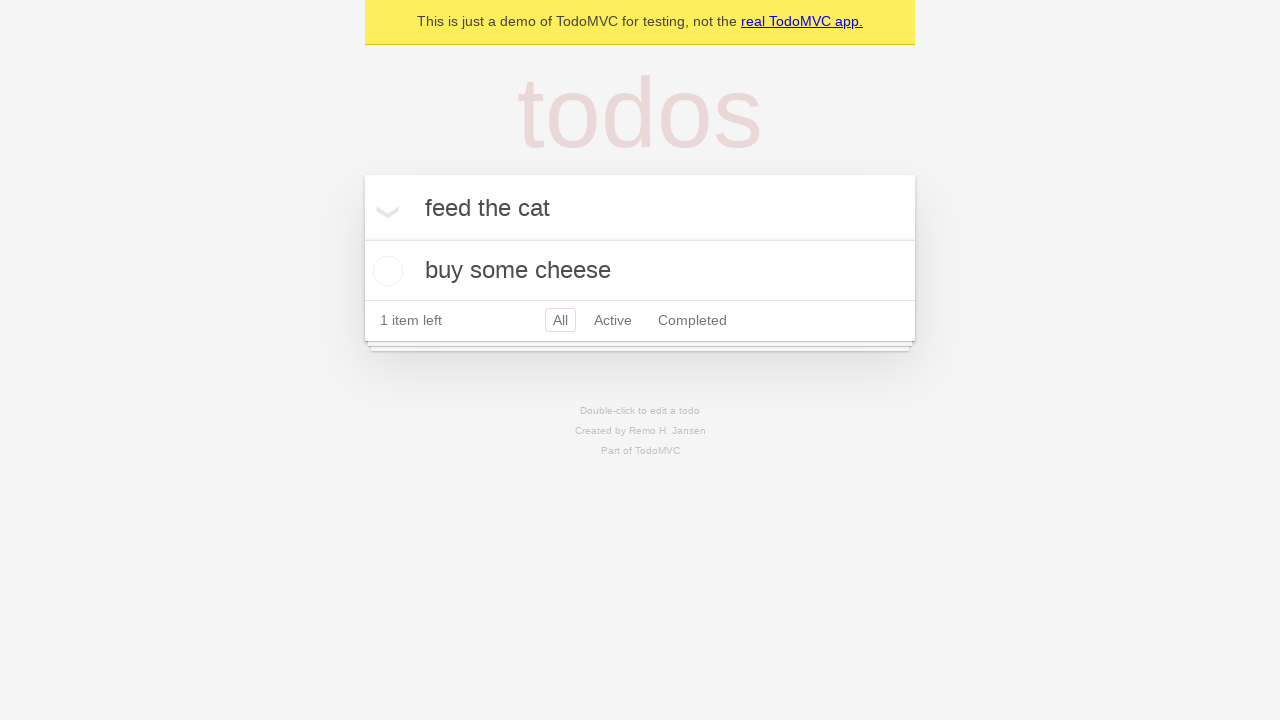

Pressed Enter to add 'feed the cat' to the todo list on internal:attr=[placeholder="What needs to be done?"i]
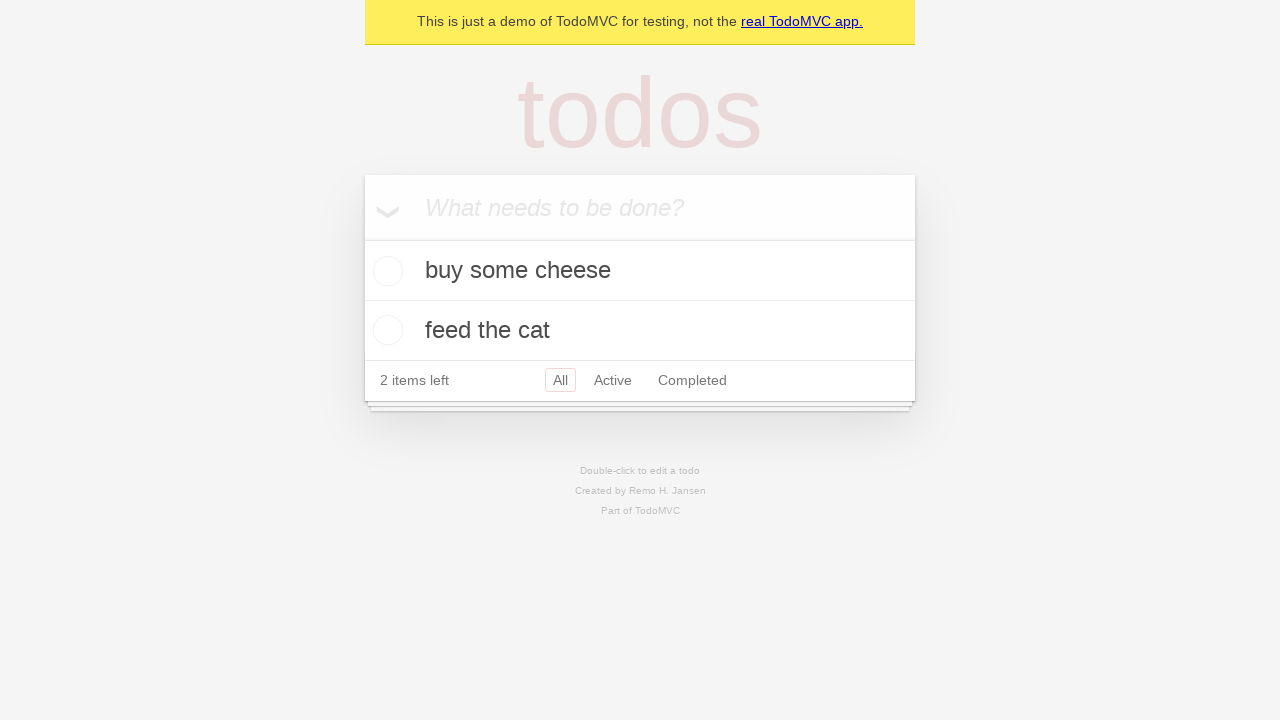

Filled todo input with 'book a doctors appointment' on internal:attr=[placeholder="What needs to be done?"i]
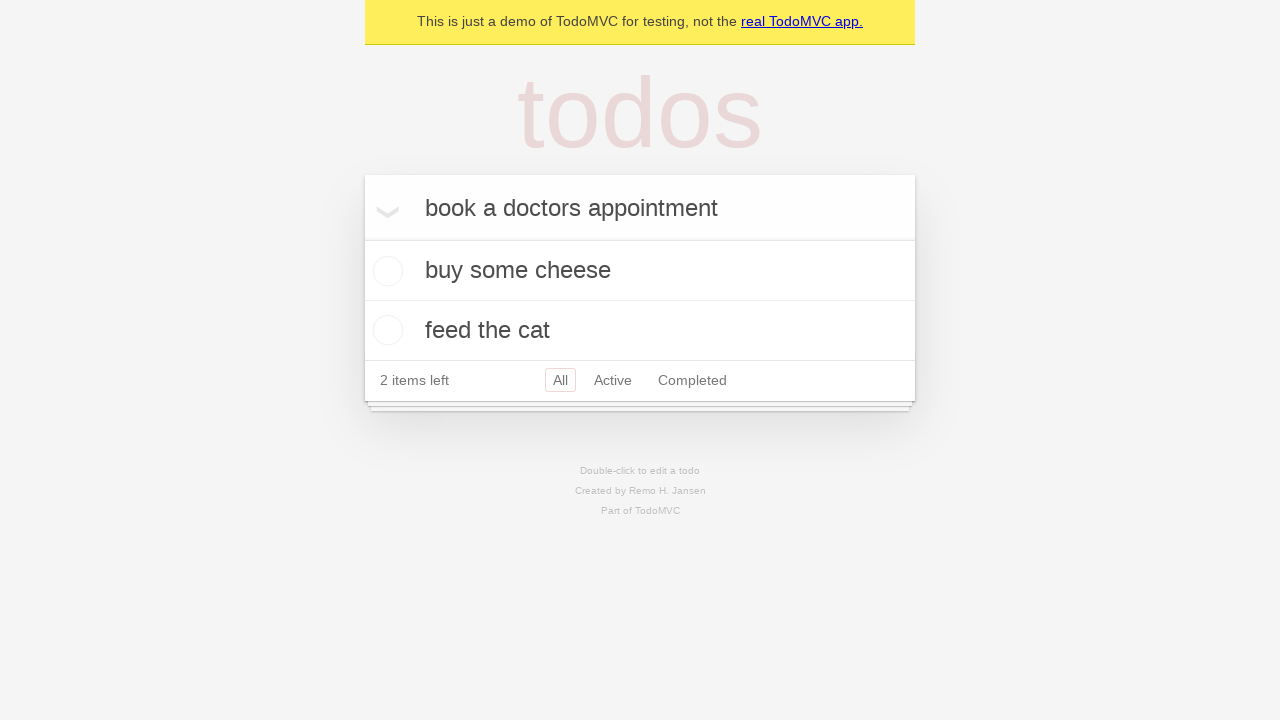

Pressed Enter to add 'book a doctors appointment' to the todo list on internal:attr=[placeholder="What needs to be done?"i]
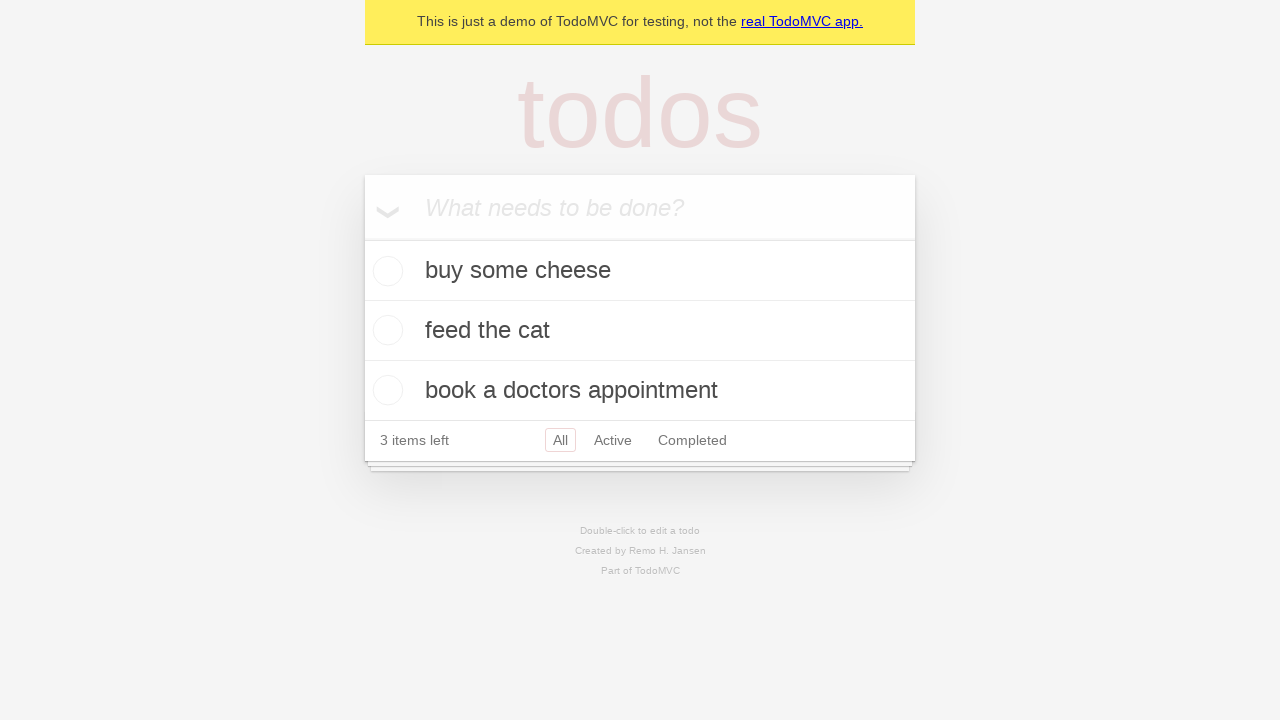

Waited for all 3 todos to appear in the list
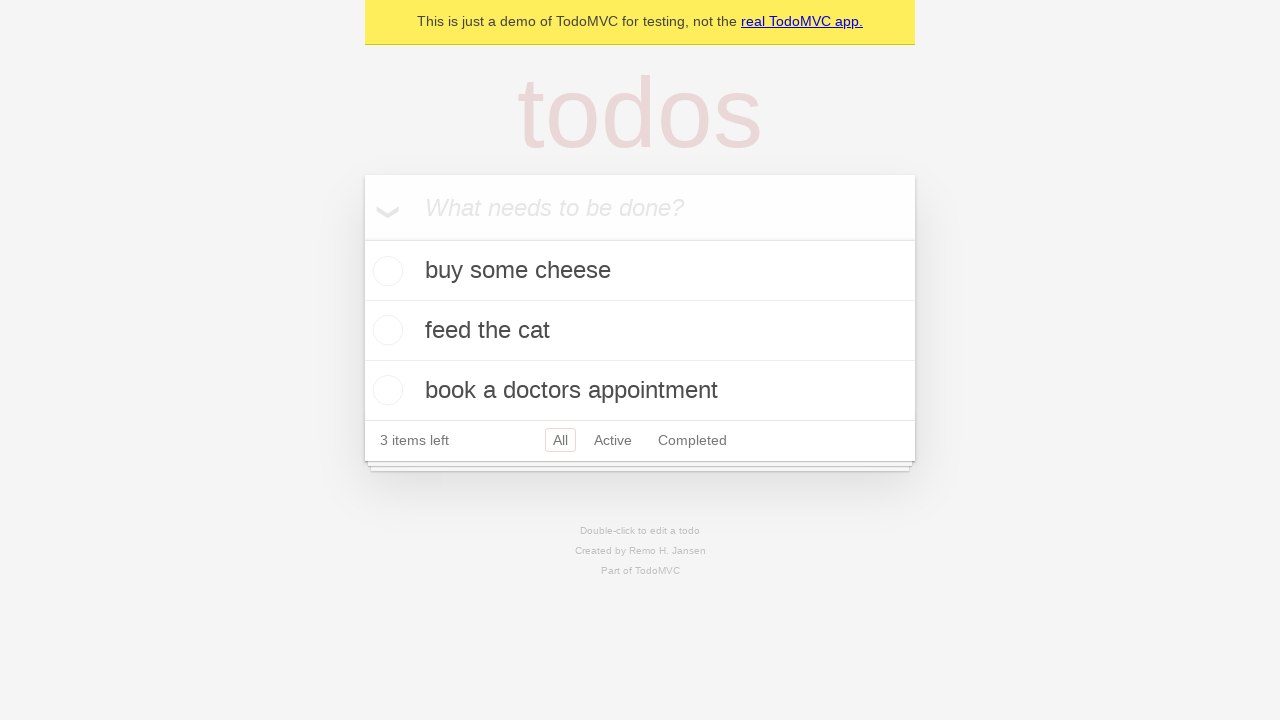

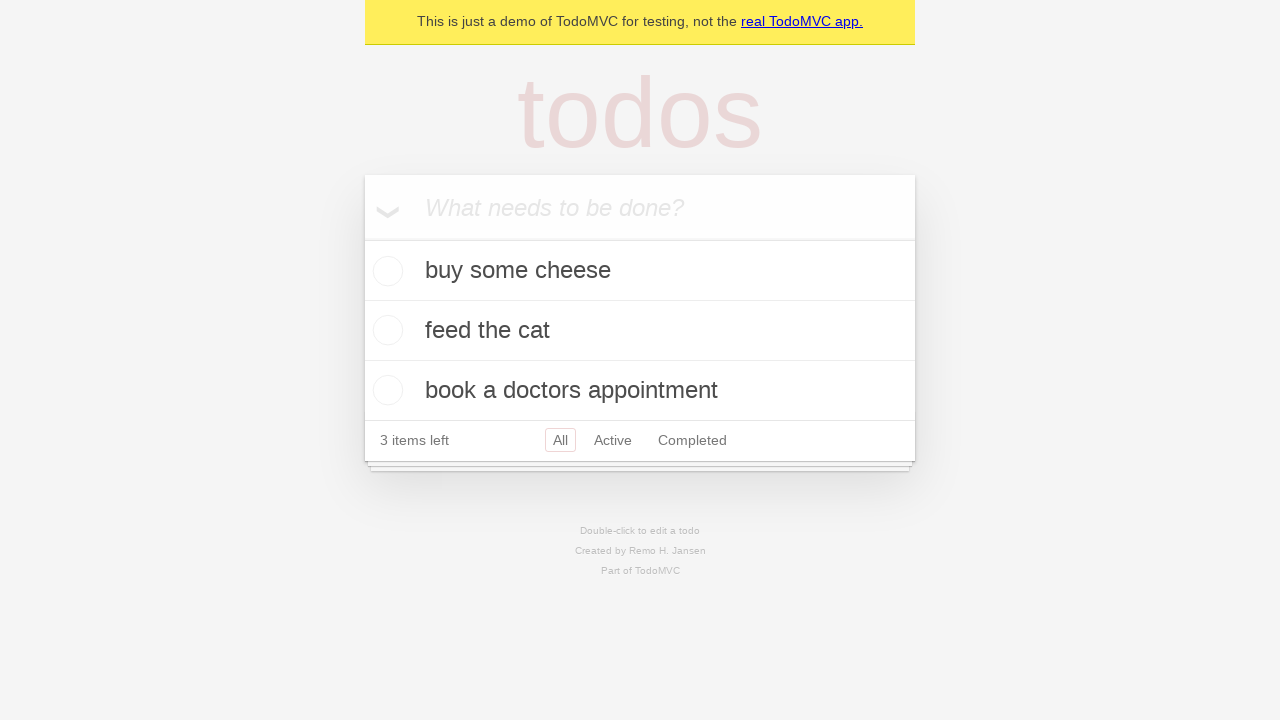